Tests Vue.js dropdown by selecting "Second Option" and verifying the selection

Starting URL: https://mikerodham.github.io/vue-dropdowns/

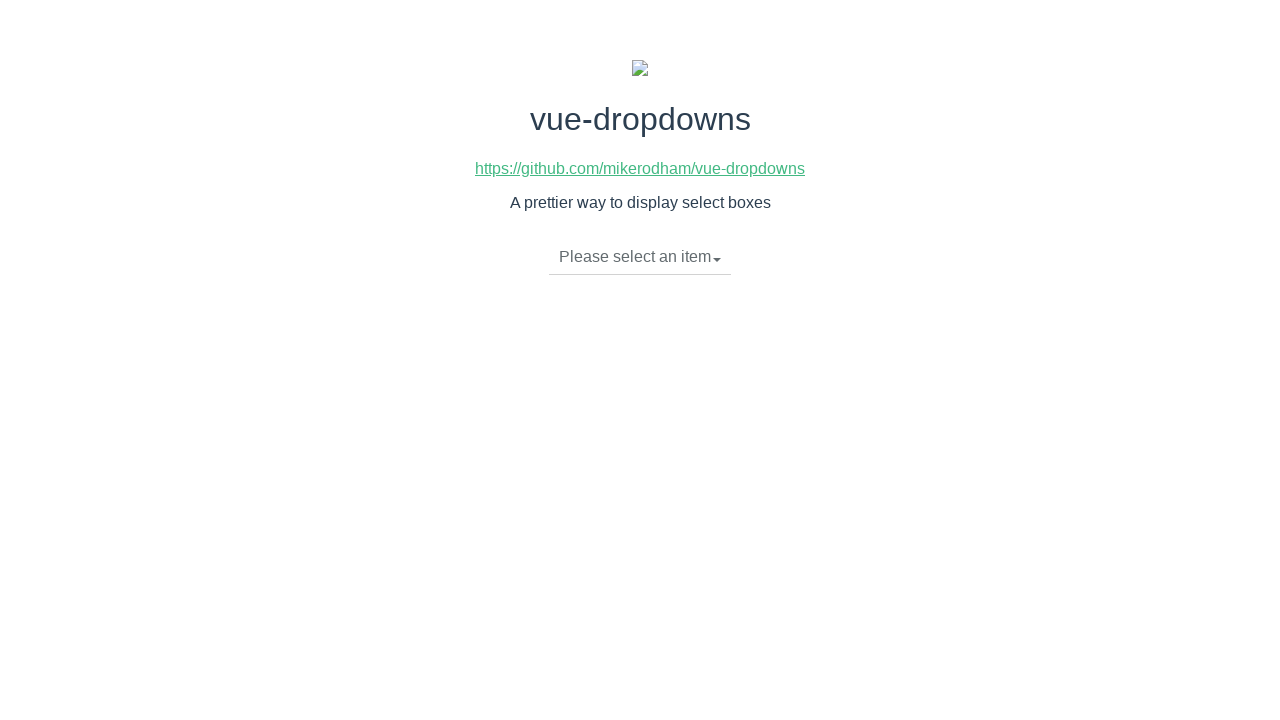

Clicked dropdown toggle to open Vue.js dropdown menu at (640, 257) on li.dropdown-toggle
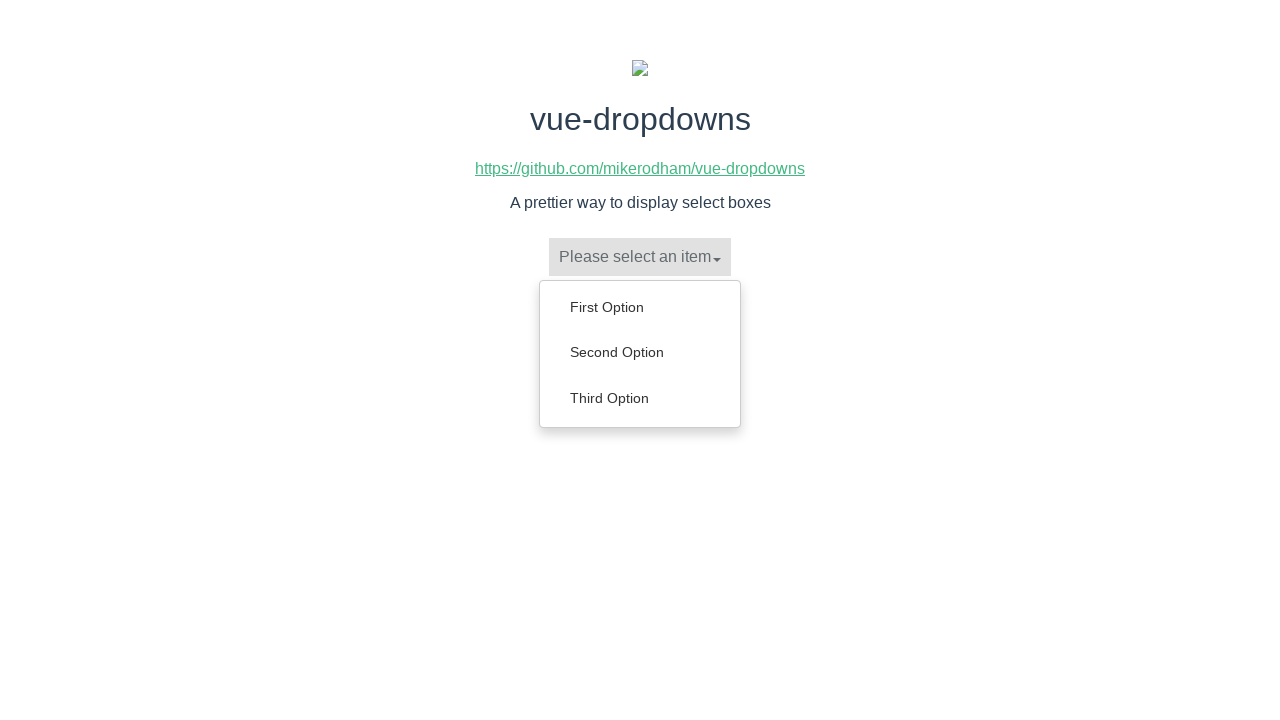

Selected 'Second Option' from dropdown menu at (640, 352) on ul.dropdown-menu a:has-text('Second Option')
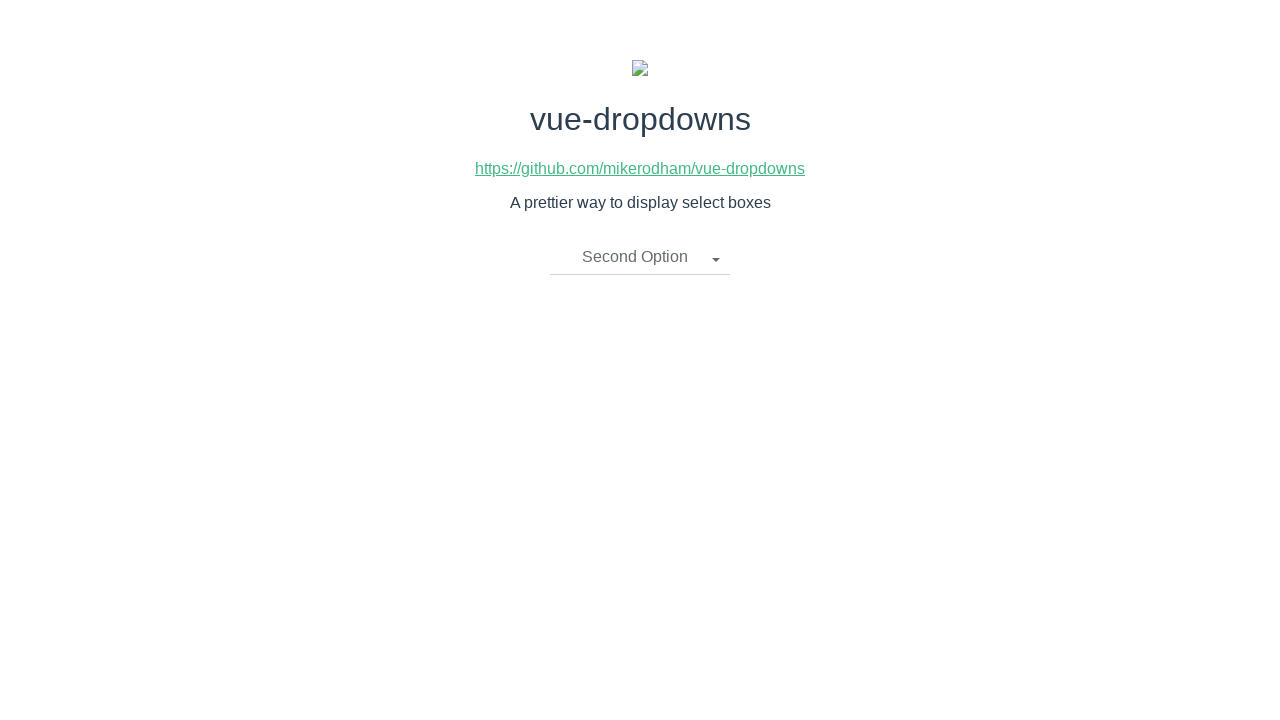

Verified that 'Second Option' is now displayed in dropdown toggle
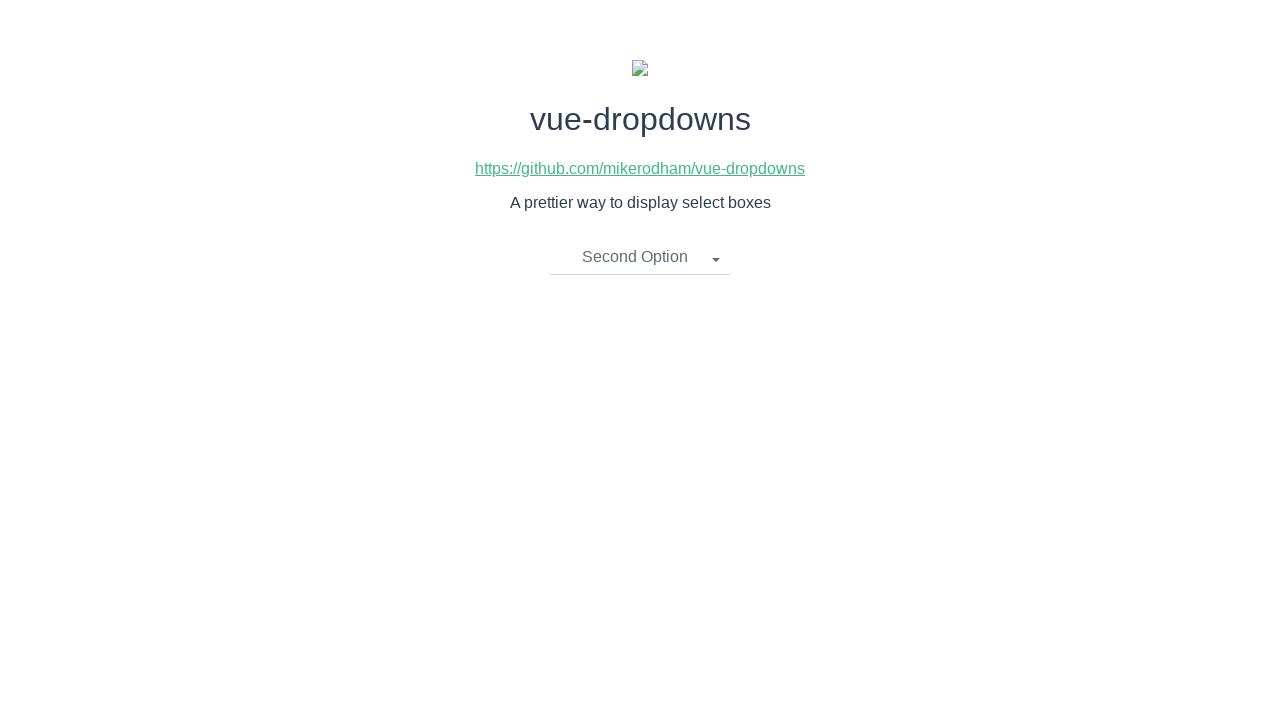

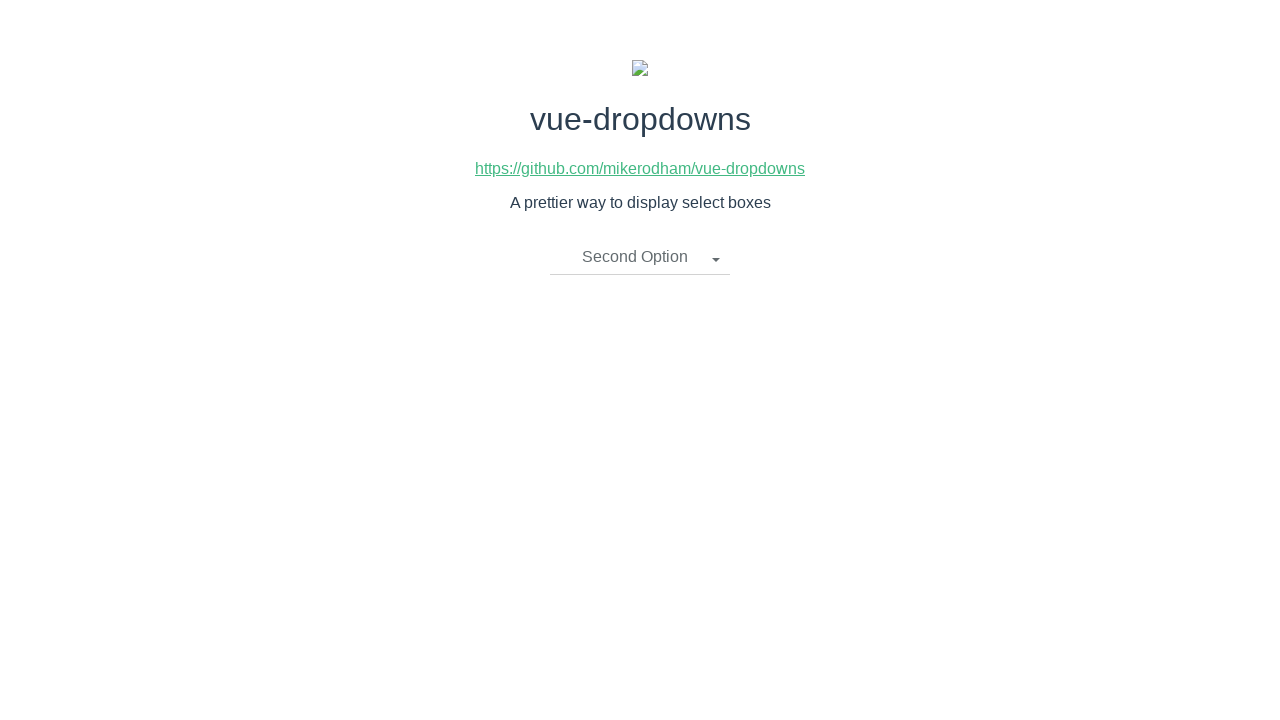